Tests dynamic dropdown selection by selecting origin and destination stations in a flight booking form

Starting URL: https://rahulshettyacademy.com/dropdownsPractise/

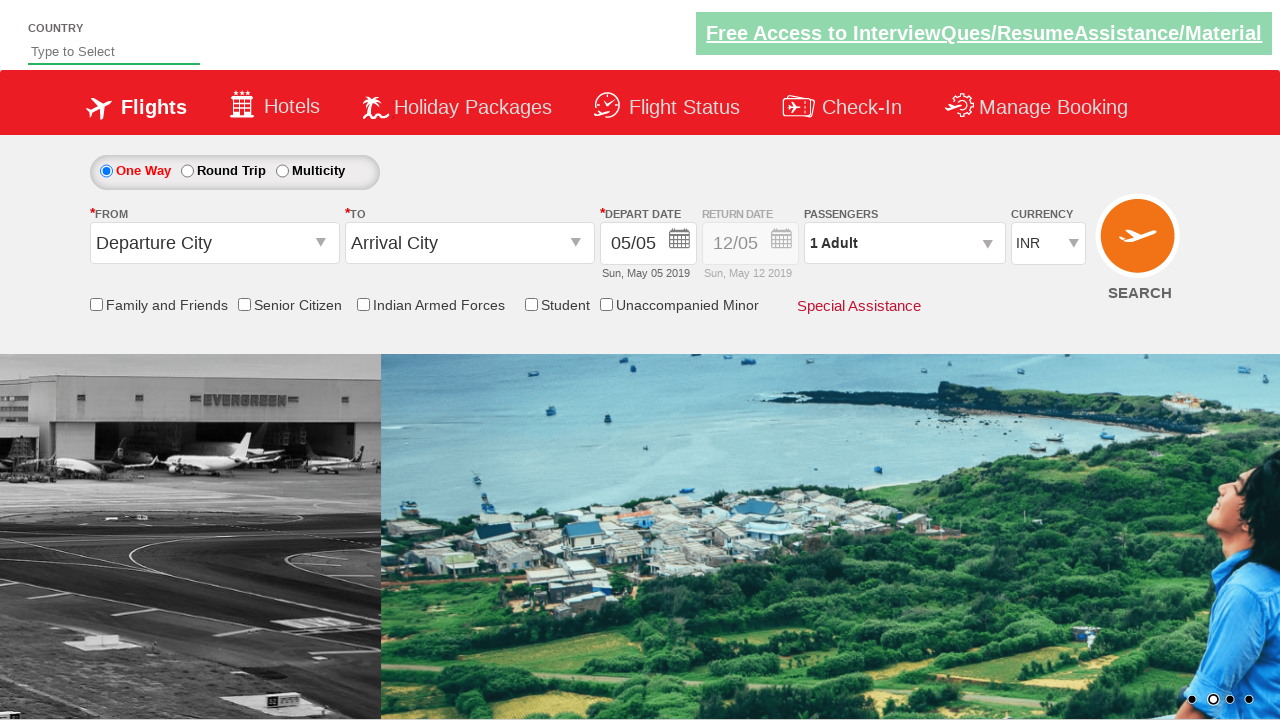

Clicked on origin station dropdown at (214, 243) on #ctl00_mainContent_ddl_originStation1_CTXT
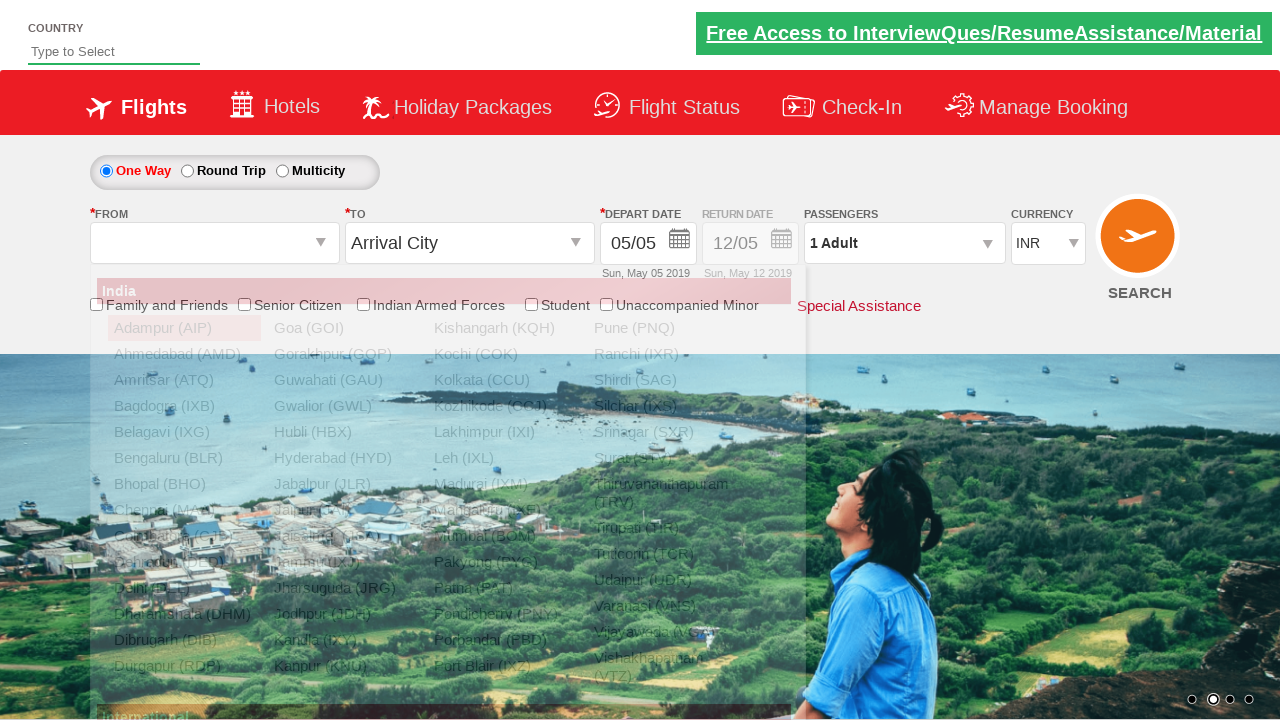

Selected Bengaluru (BLR) as origin station at (184, 458) on a[value='BLR']
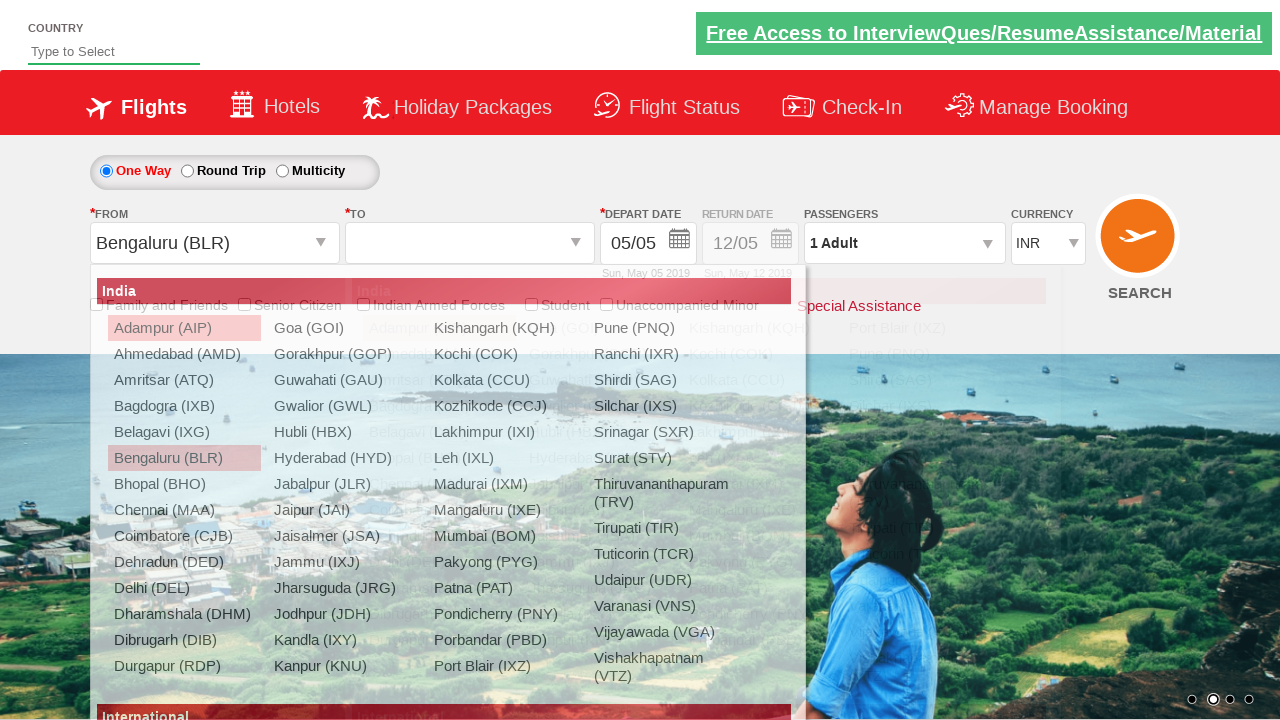

Waited 2000ms for destination dropdown to appear
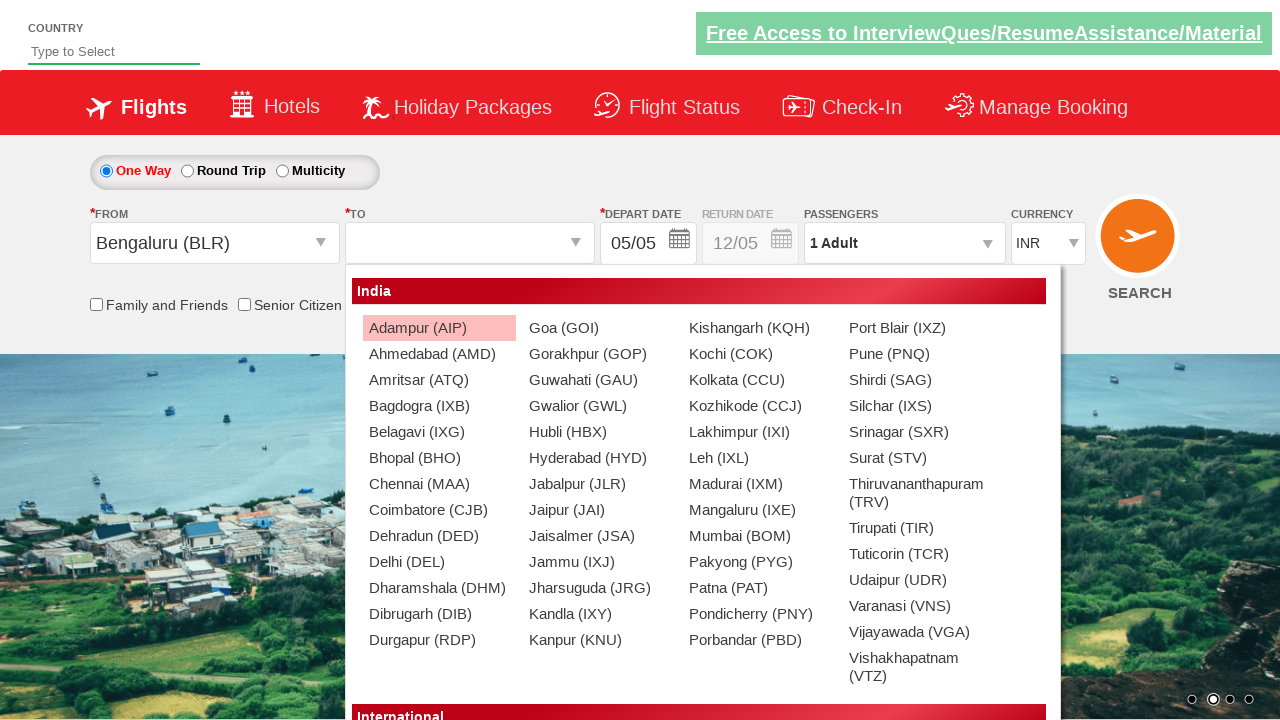

Selected Chennai (MAA) as destination station at (439, 484) on div#glsctl00_mainContent_ddl_destinationStation1_CTNR a[value='MAA']
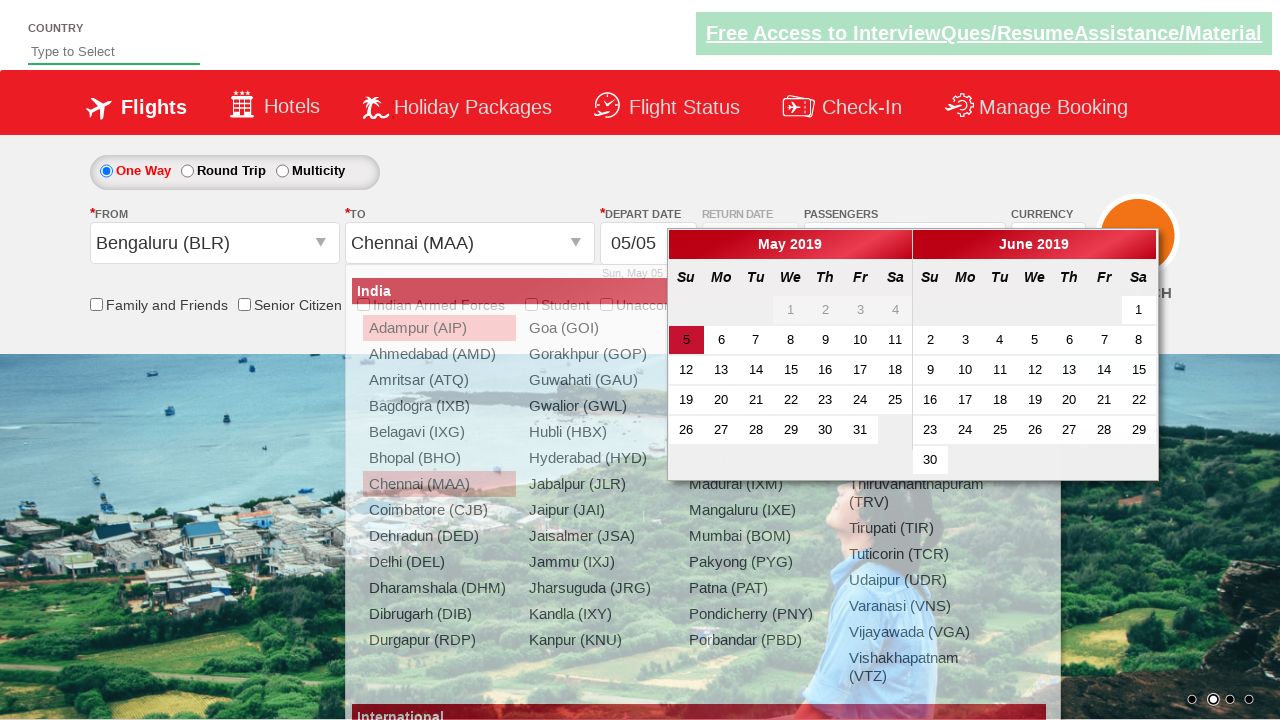

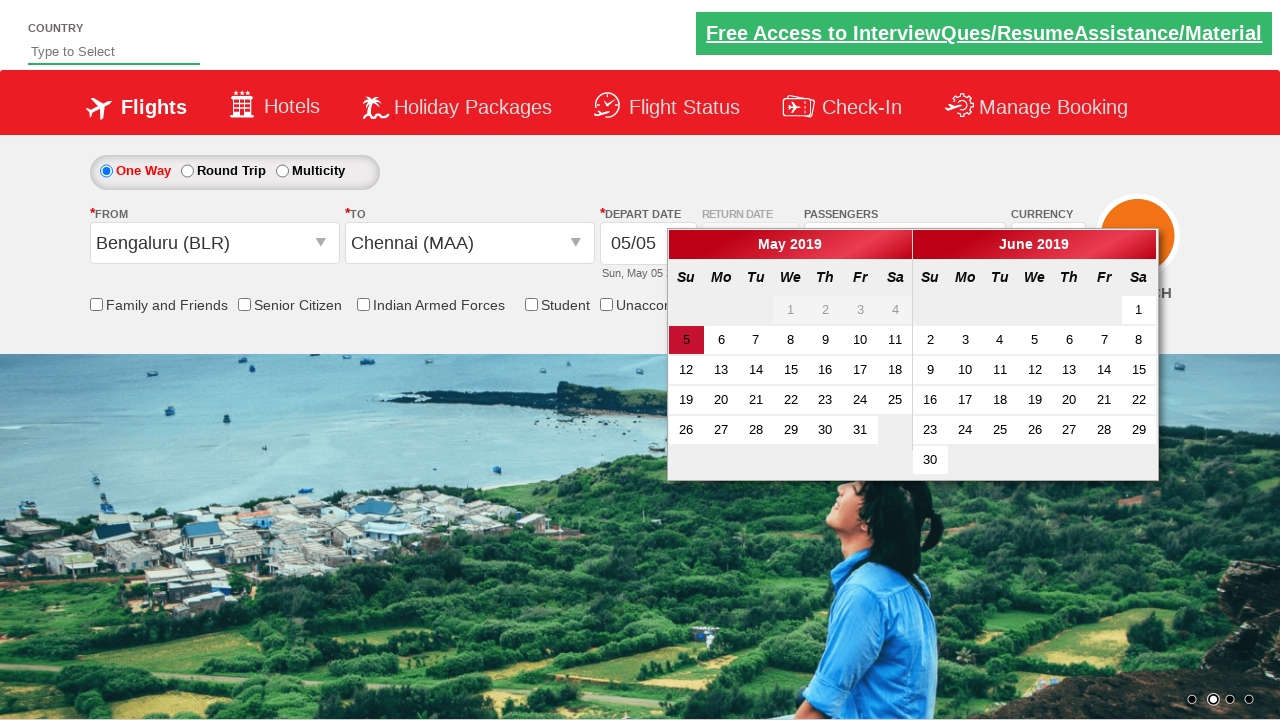